Enters email, submits, clears the email field, re-submits, and verifies the email output is no longer visible

Starting URL: https://demoqa.com/elements

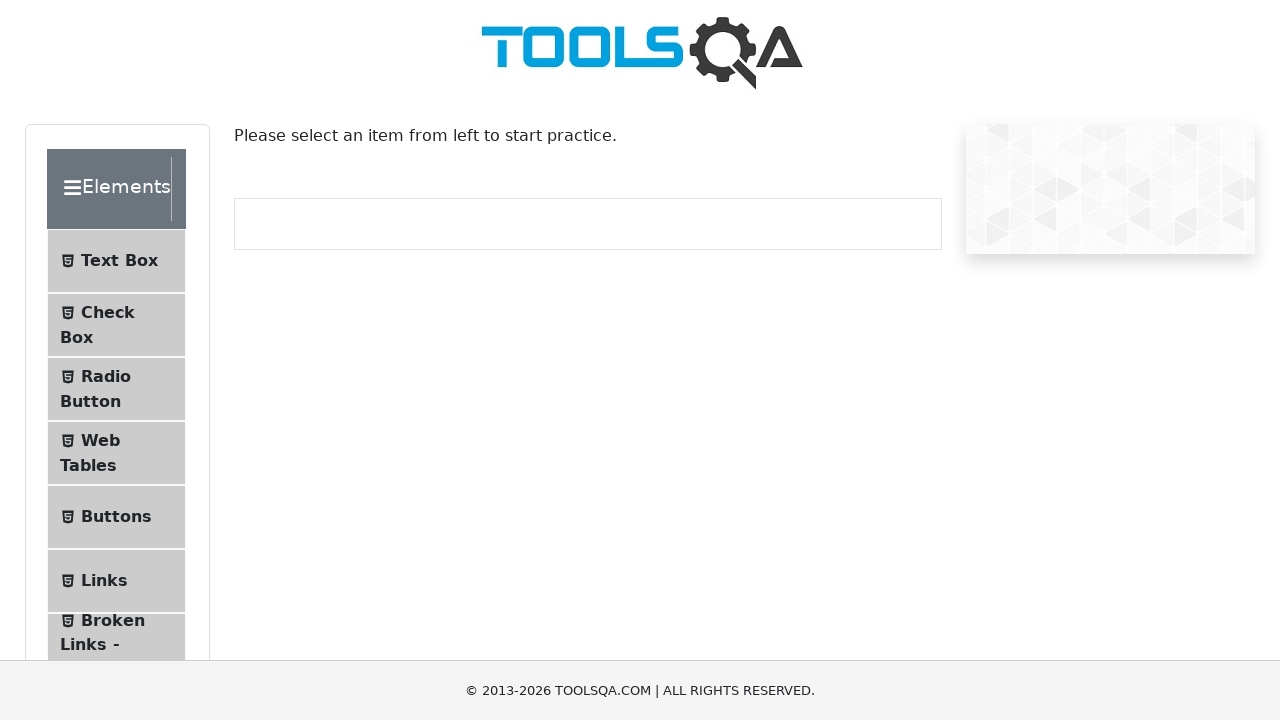

Clicked on Text Box menu item at (119, 261) on internal:text="Text Box"i
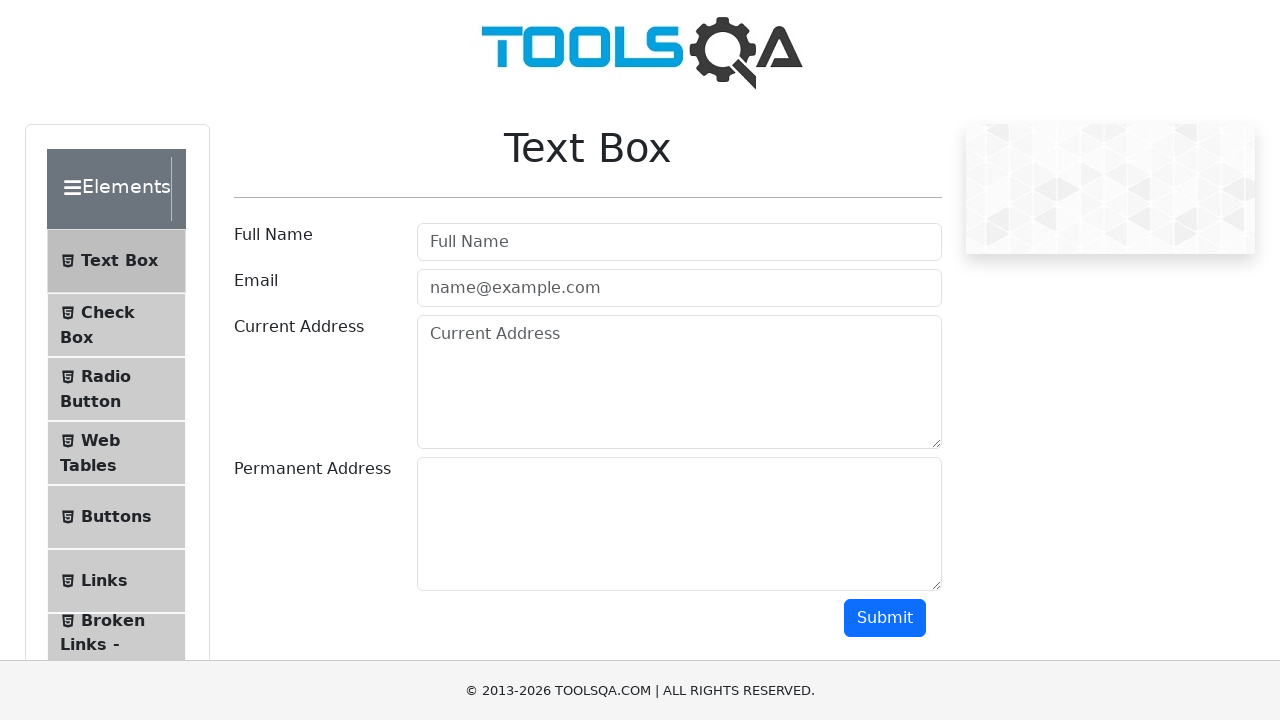

Navigated to text-box page
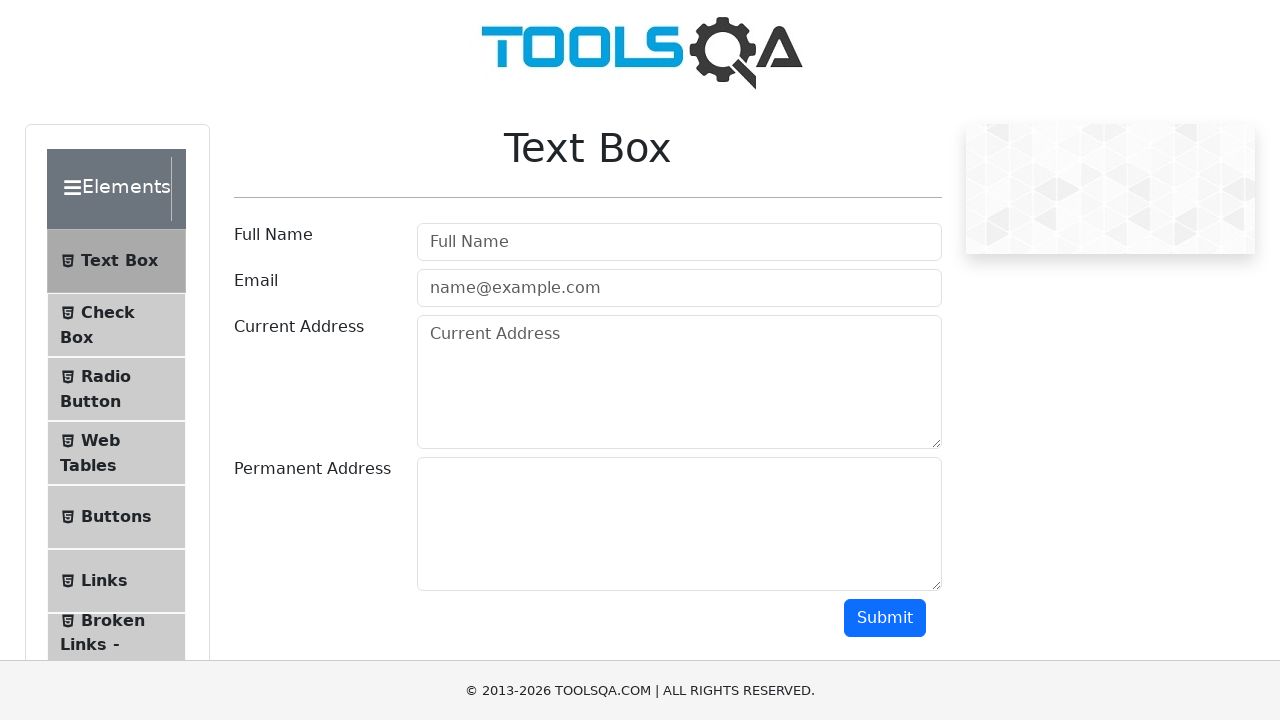

Filled email field with 'qwerty@test.com' on internal:attr=[placeholder="name@example.com"i]
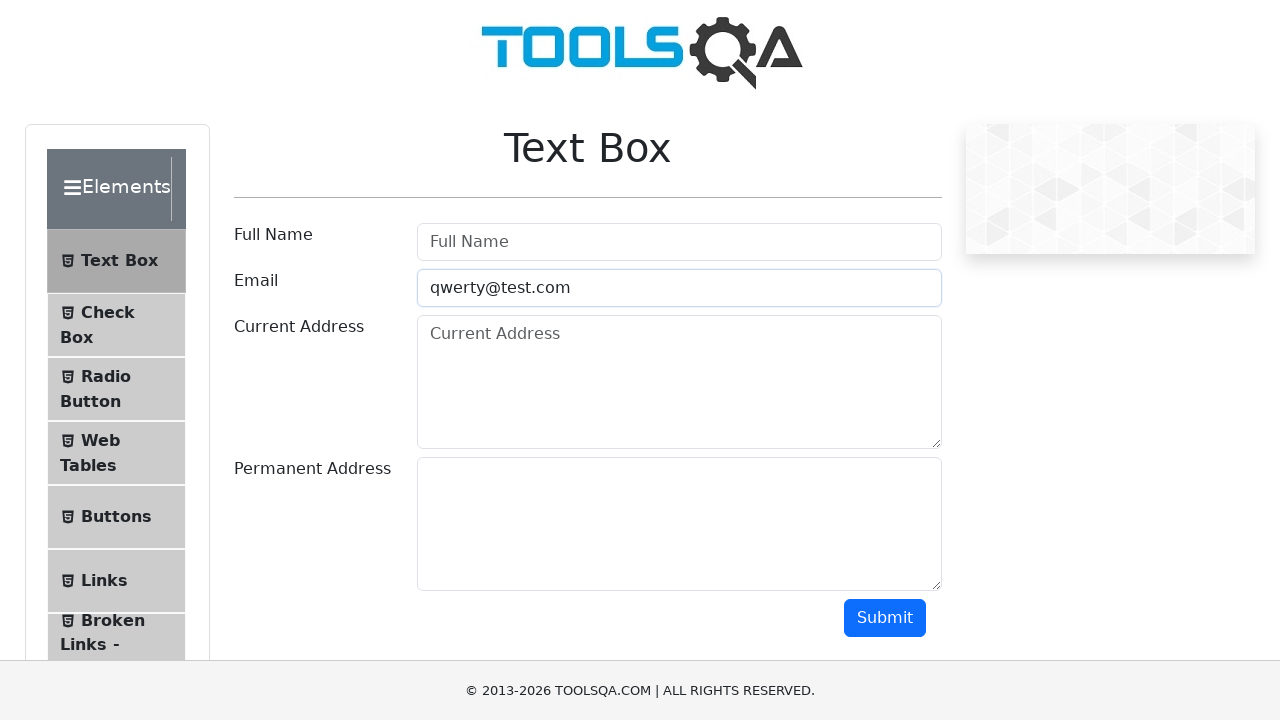

Clicked Submit button at (885, 618) on internal:role=button[name="Submit"i]
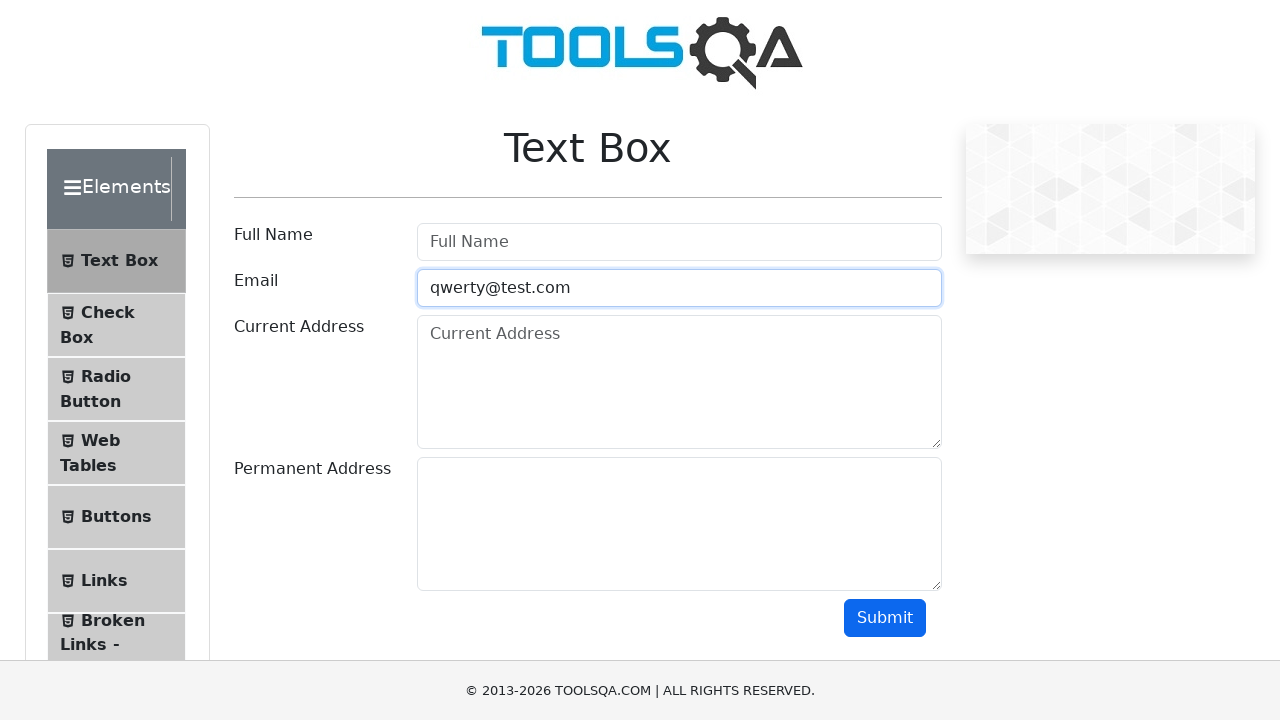

Verified email output is visible: 'Email:qwerty@test.com'
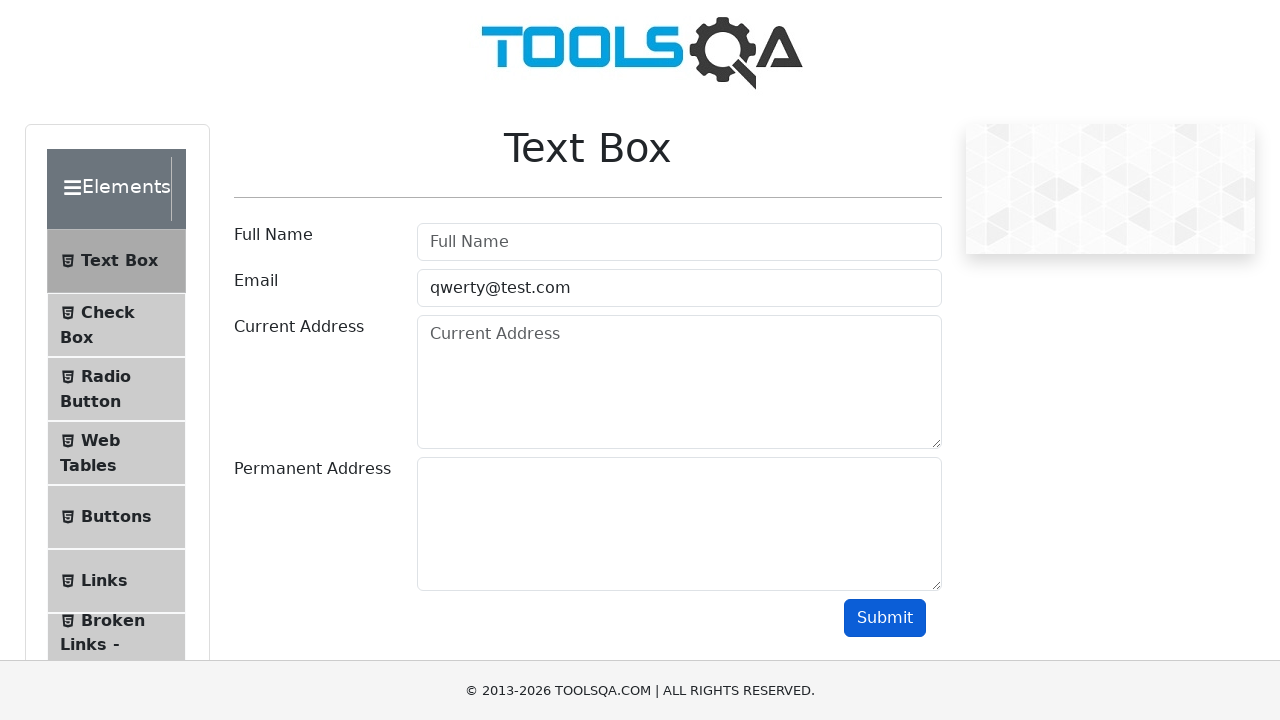

Cleared email field on internal:attr=[placeholder="name@example.com"i]
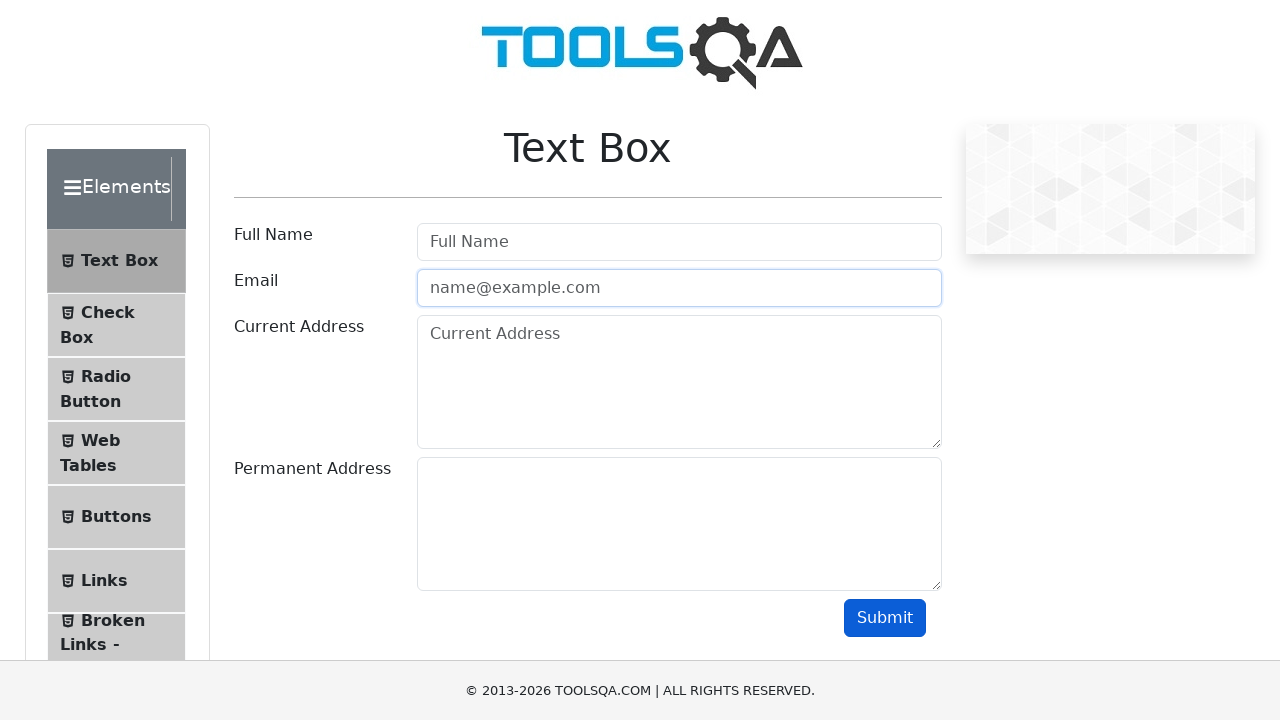

Clicked Submit button again after clearing email at (885, 618) on internal:role=button[name="Submit"i]
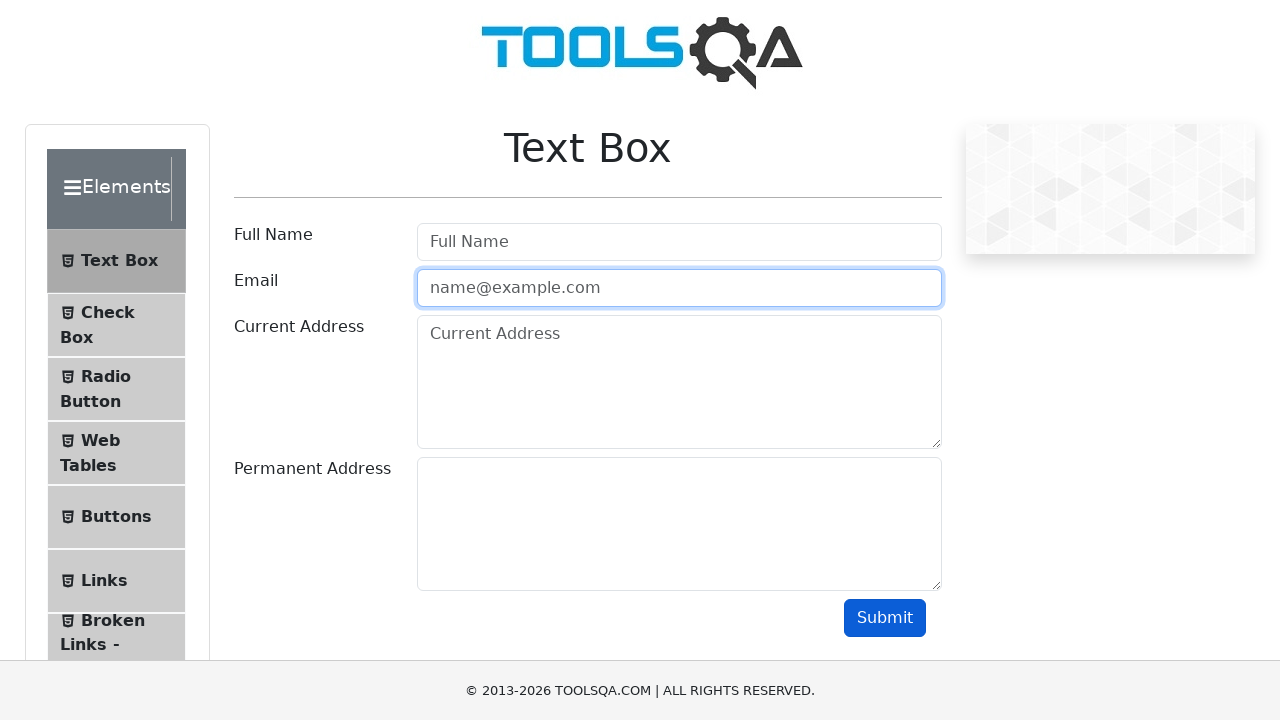

Verified email output is no longer visible
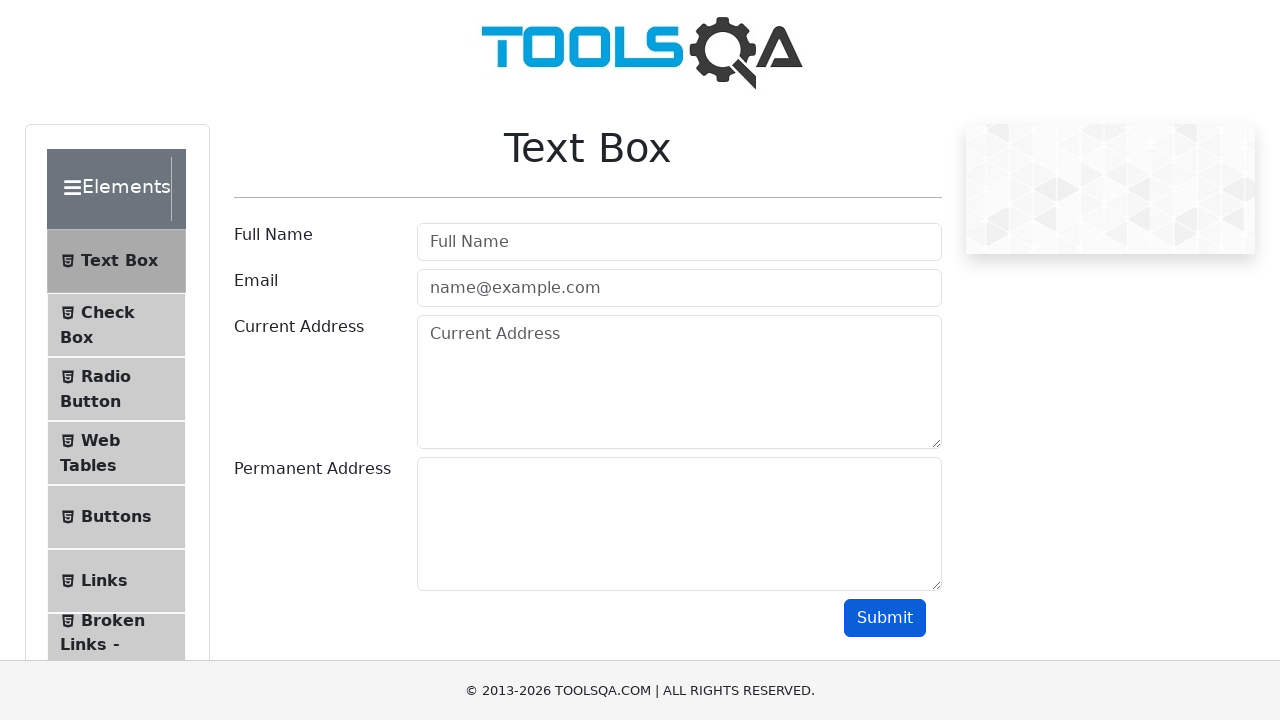

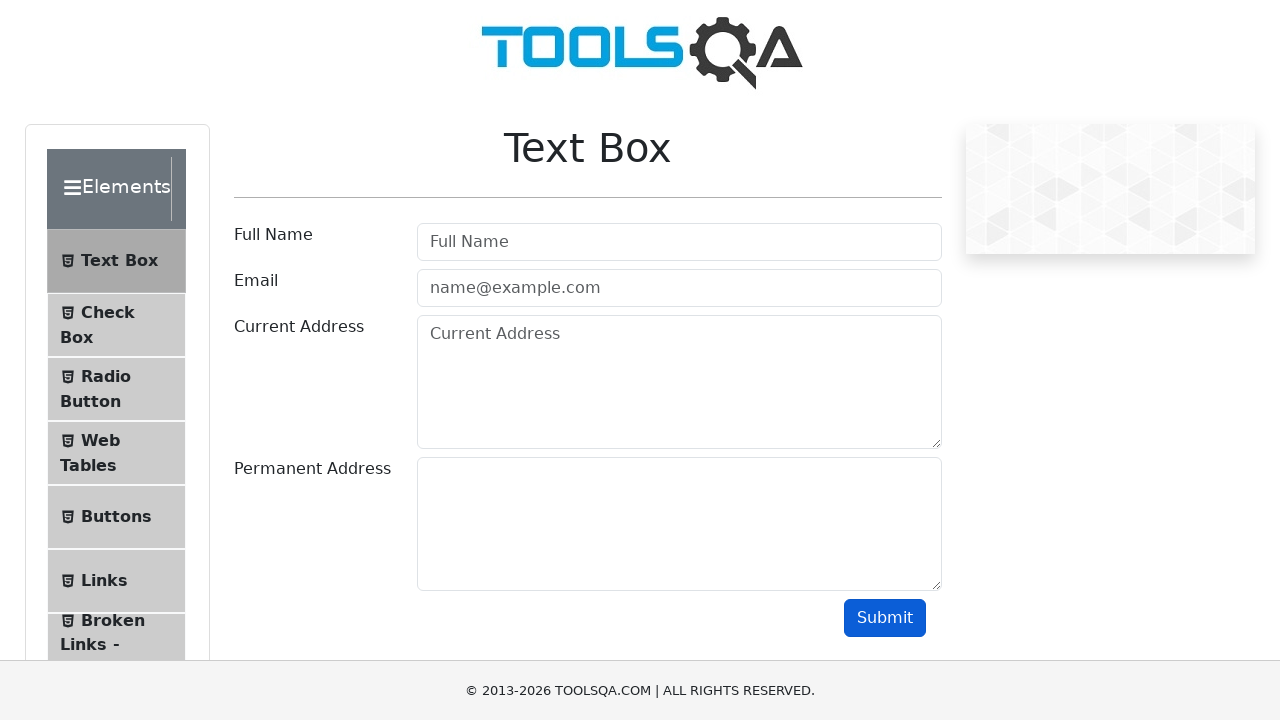